Navigates to OrangeHRM page and verifies that the header logo image is present on the page

Starting URL: http://alchemy.hguy.co/orangehrm

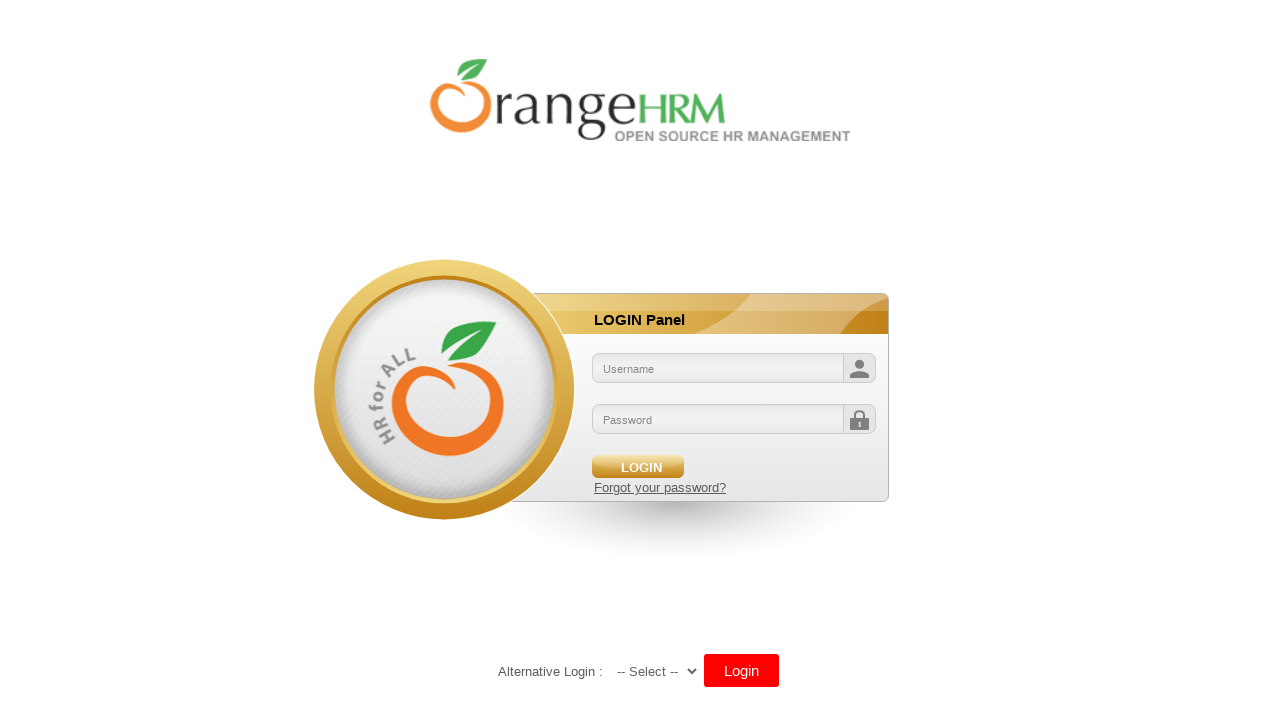

Navigated to OrangeHRM page at http://alchemy.hguy.co/orangehrm
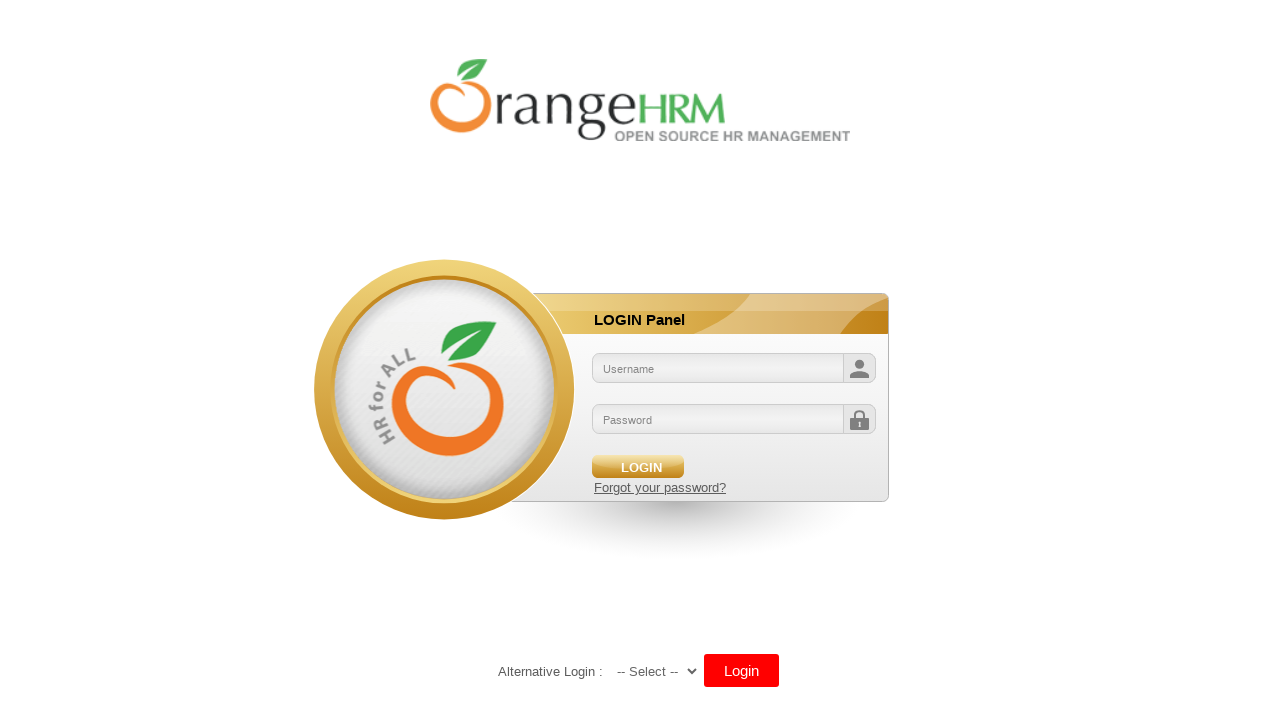

Header logo image element became visible
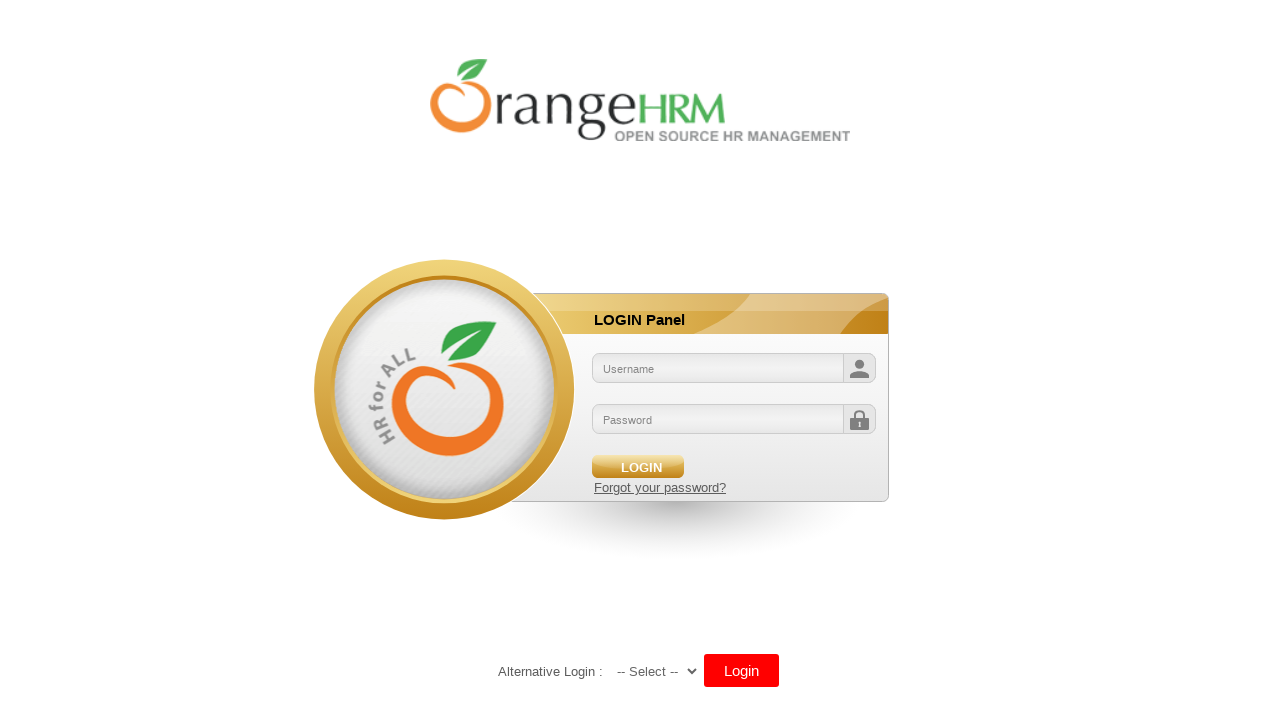

Retrieved header logo image src attribute: /orangehrm/symfony/web/webres_5d69118beeec64.10301452/themes/default/images/login/logo.png
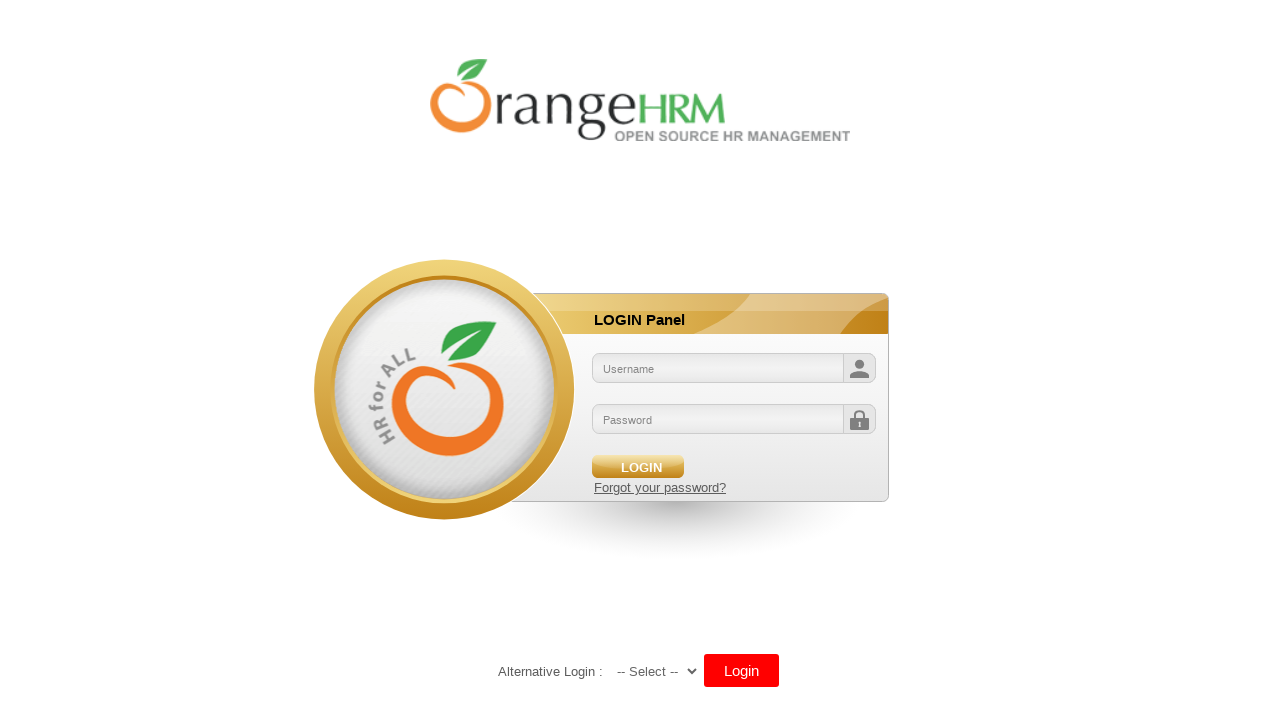

Header logo image verified and src printed to console
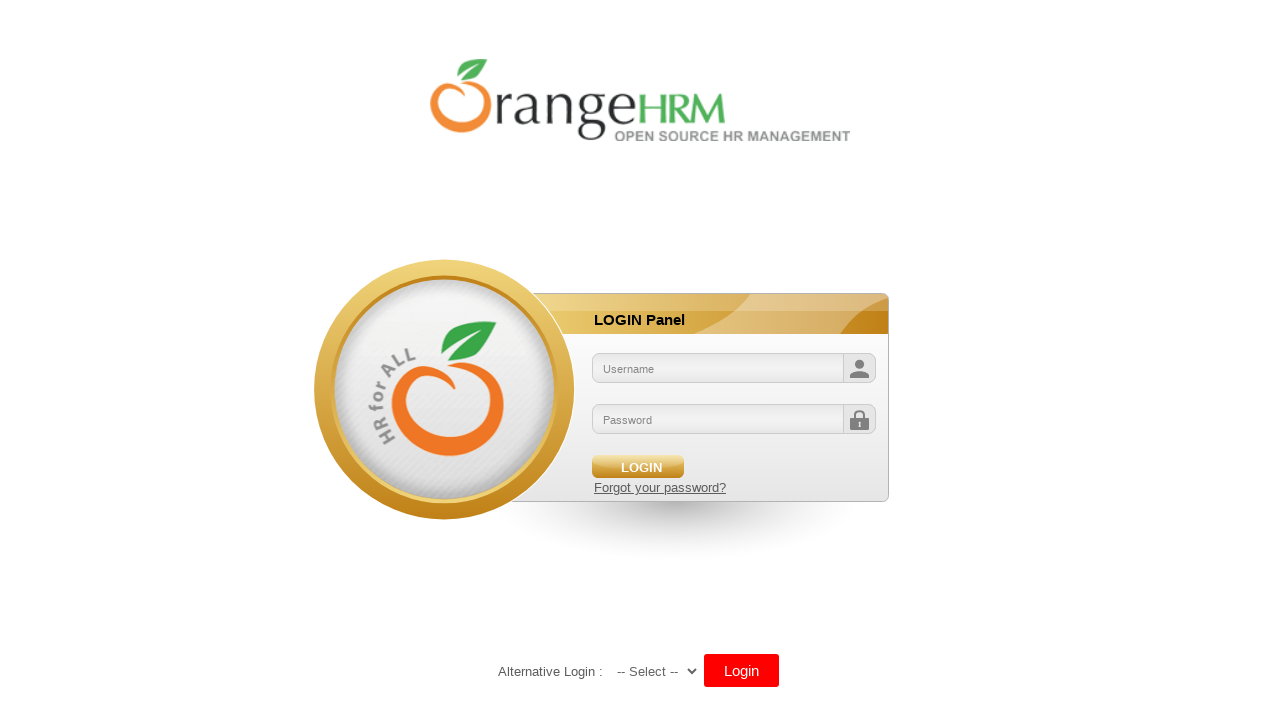

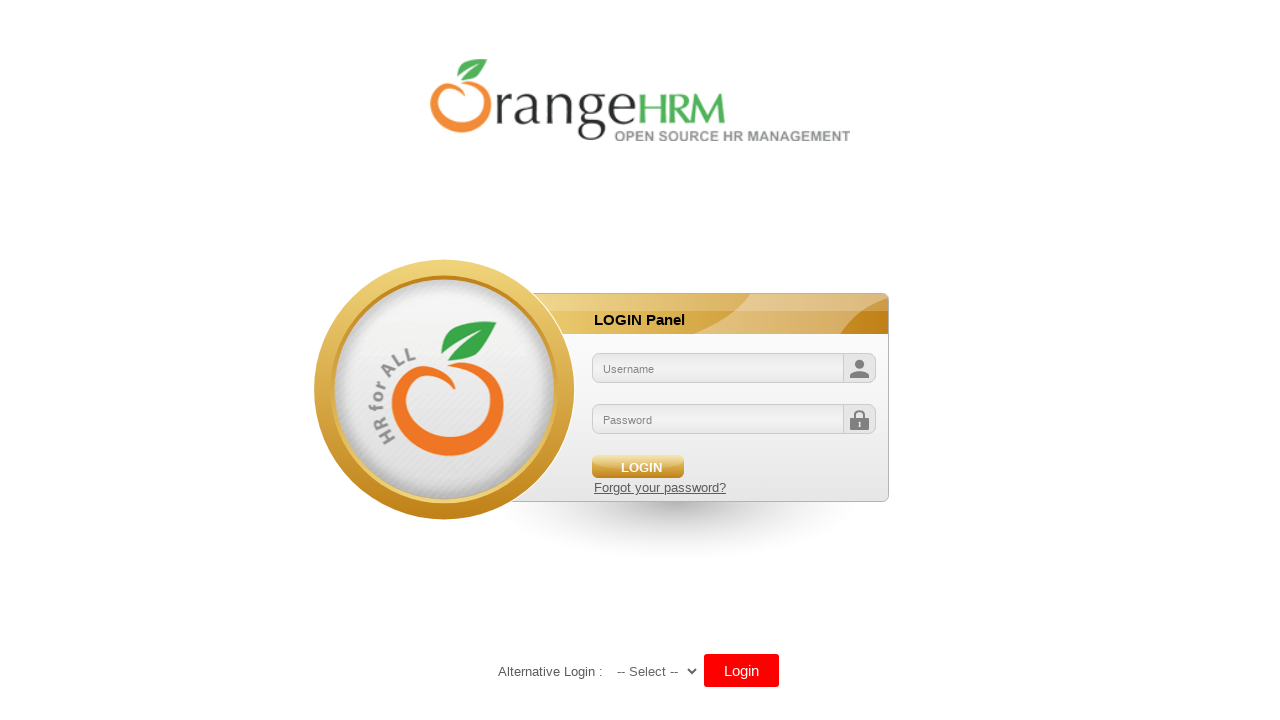